Tests the AngularJS homepage todo list functionality by adding a new todo item, verifying it was added, and marking it as complete.

Starting URL: https://angularjs.org

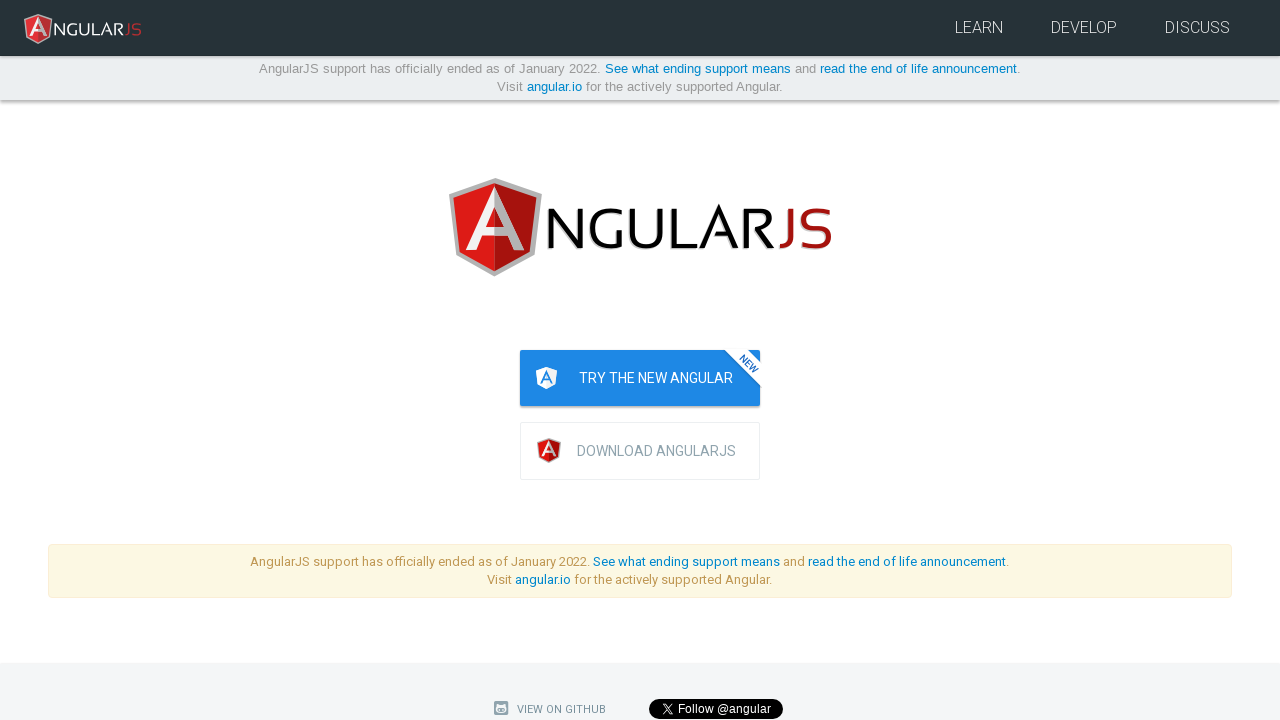

Filled todo text input with 'buy groceries' on [ng-model="todoList.todoText"]
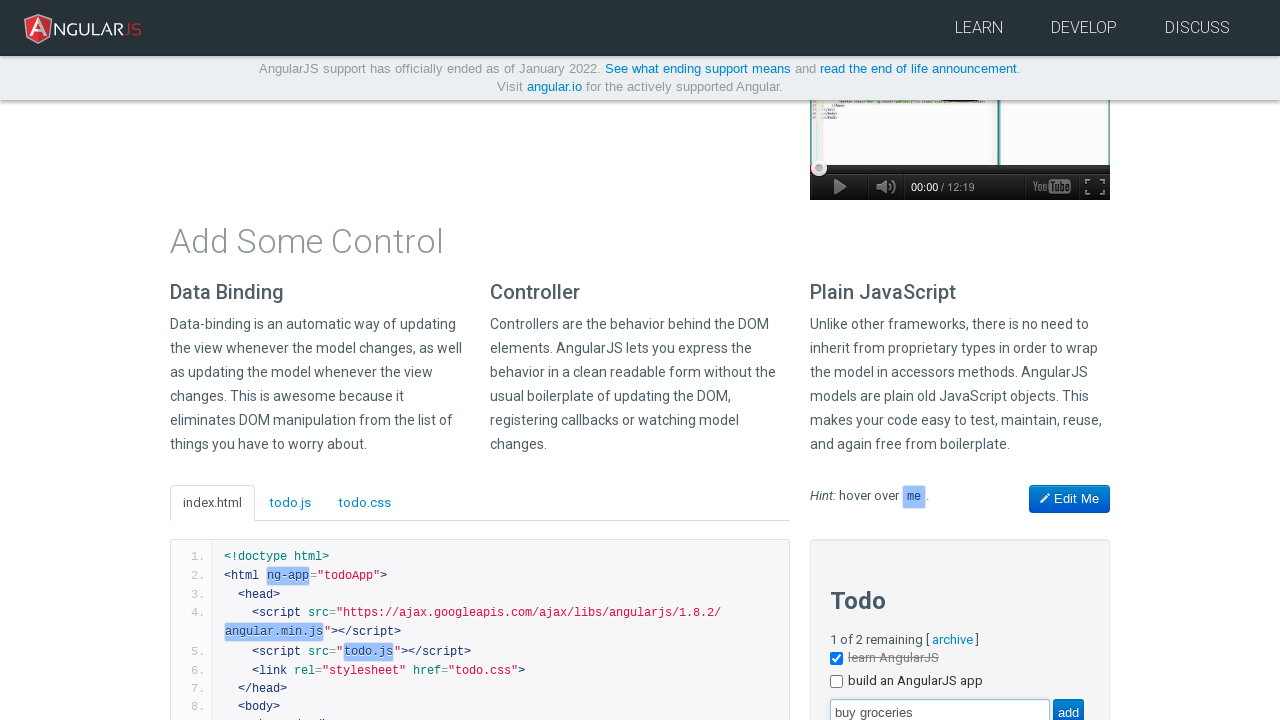

Clicked add button to submit new todo at (1068, 706) on [value="add"]
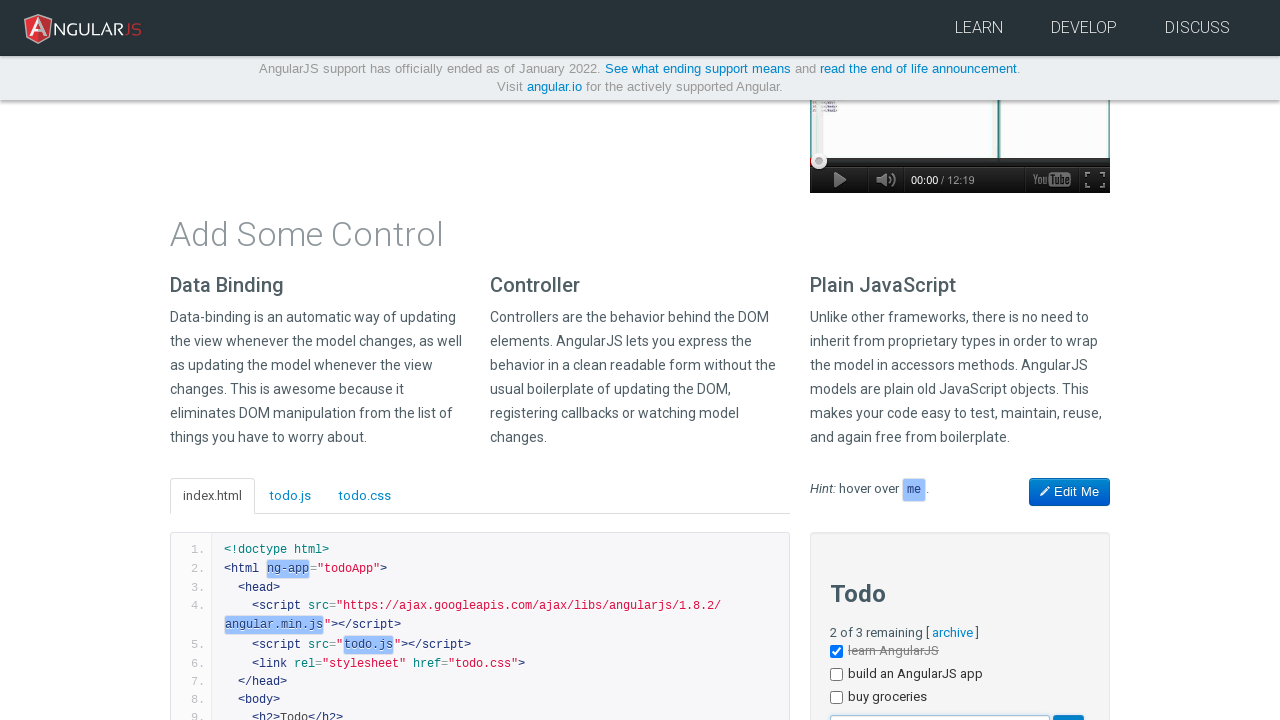

Todo list updated with new item
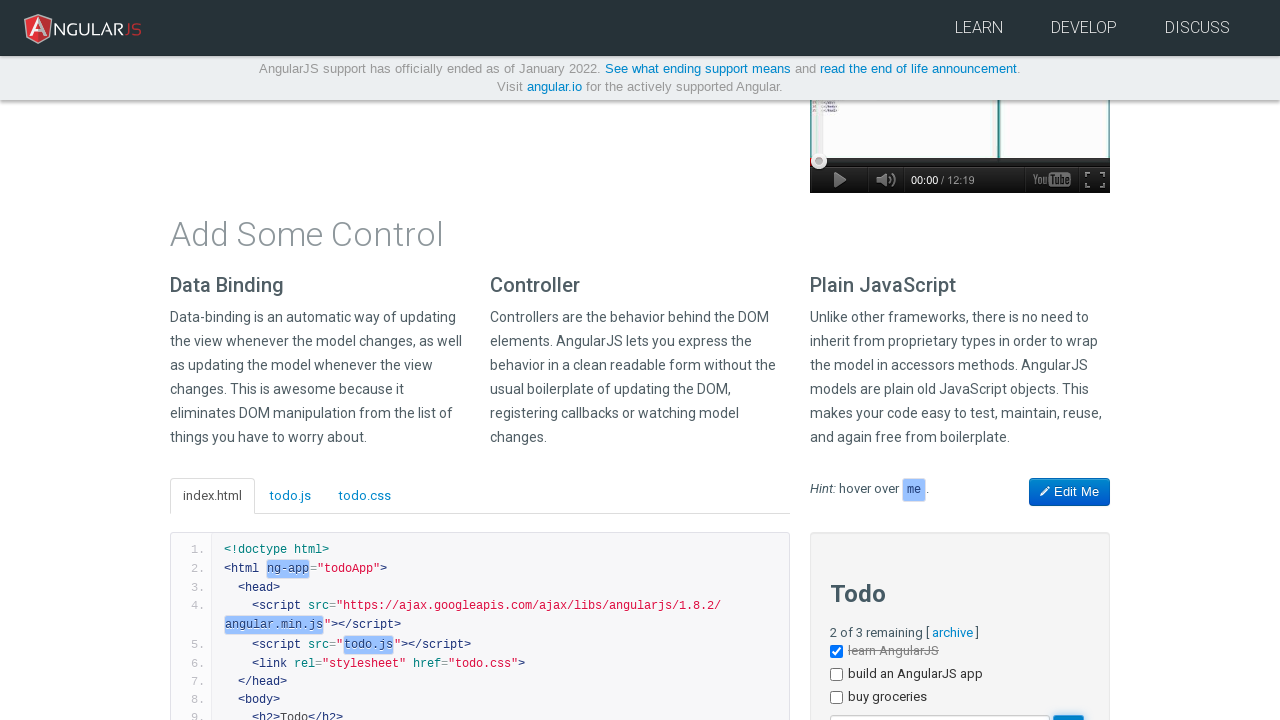

Clicked checkbox on third todo item to mark as complete at (836, 698) on [ng-repeat="todo in todoList.todos"] >> nth=2 >> input
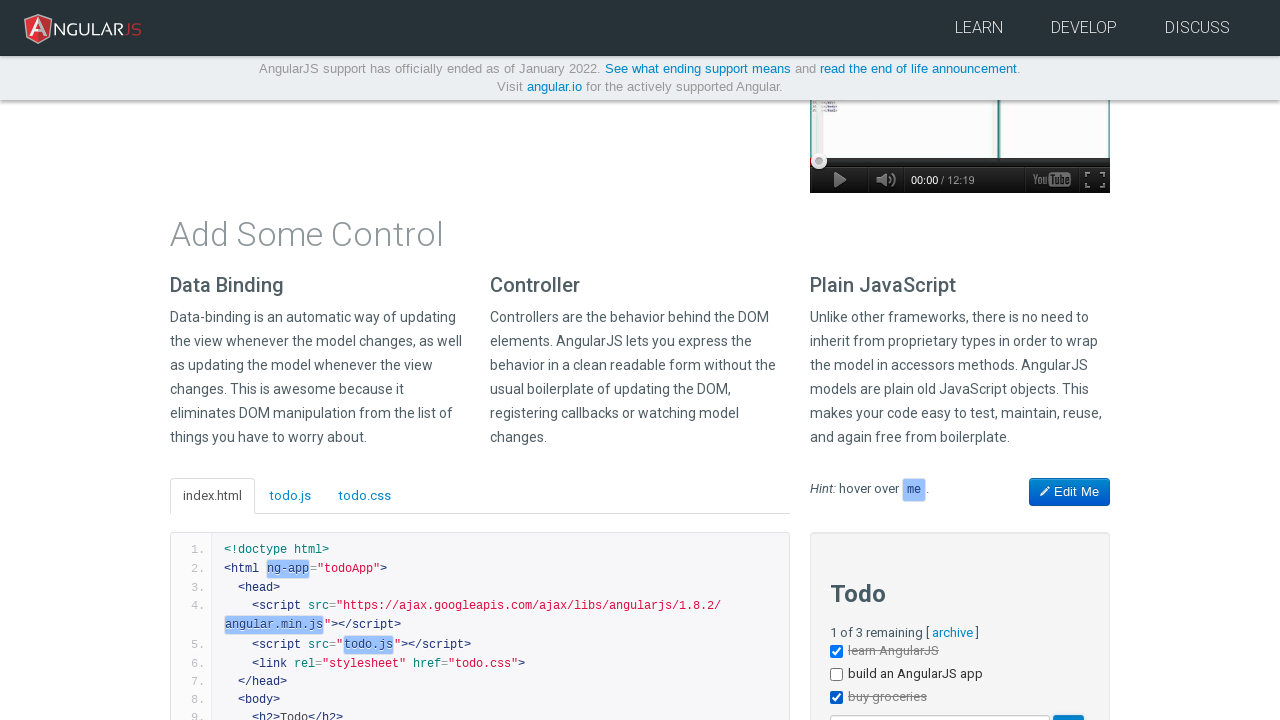

Verified completed todo item is displayed with done-true class
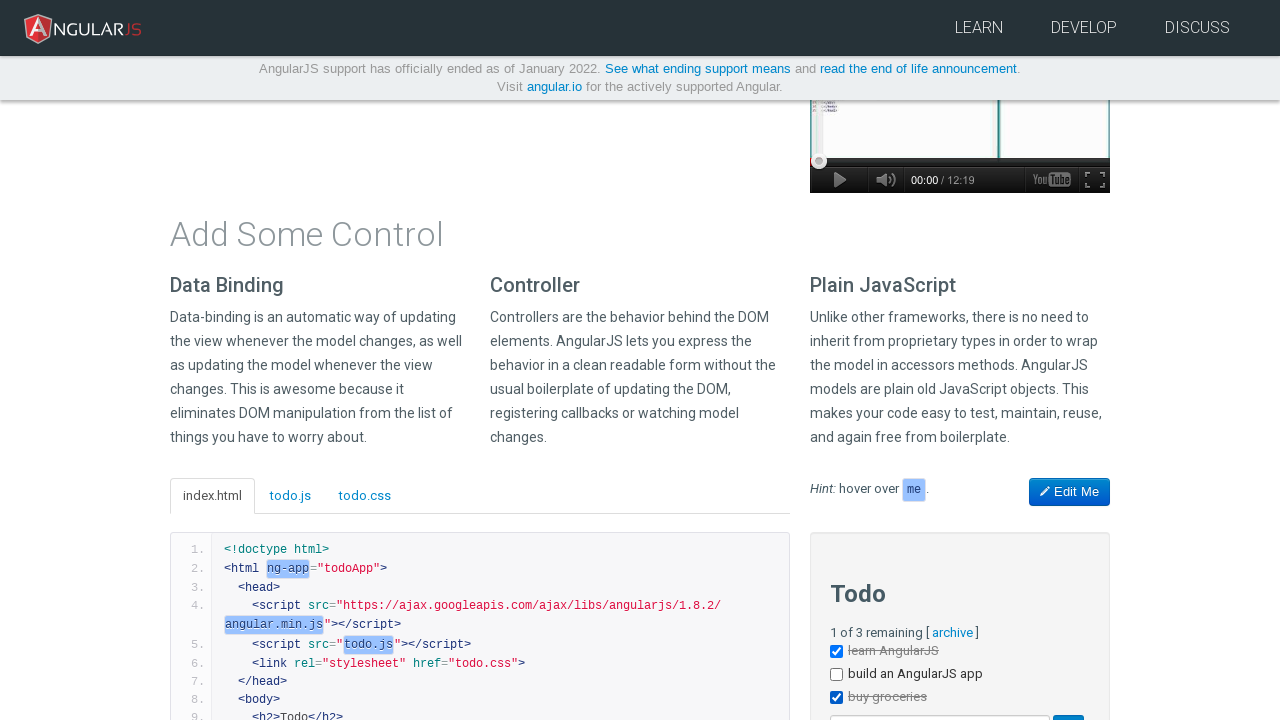

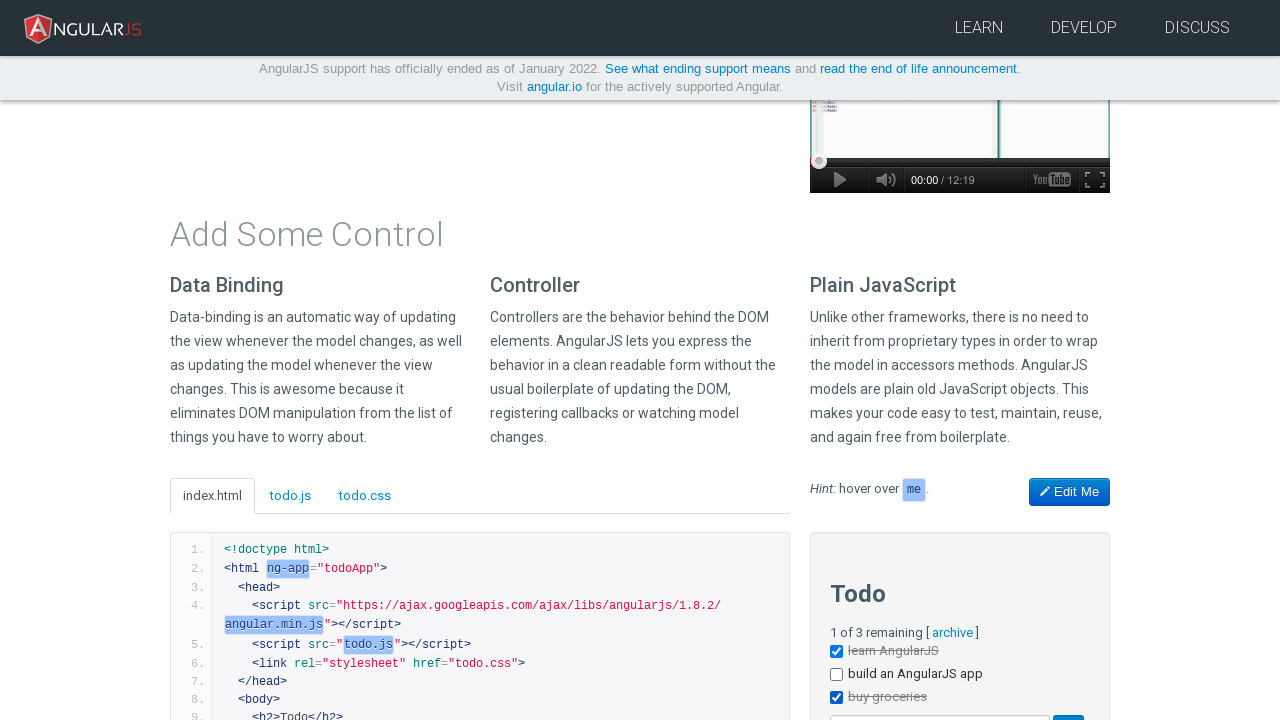